Tests JavaScript Prompt popup by clicking the JS Prompt button, entering text into the prompt, and accepting it

Starting URL: https://the-internet.herokuapp.com/javascript_alerts

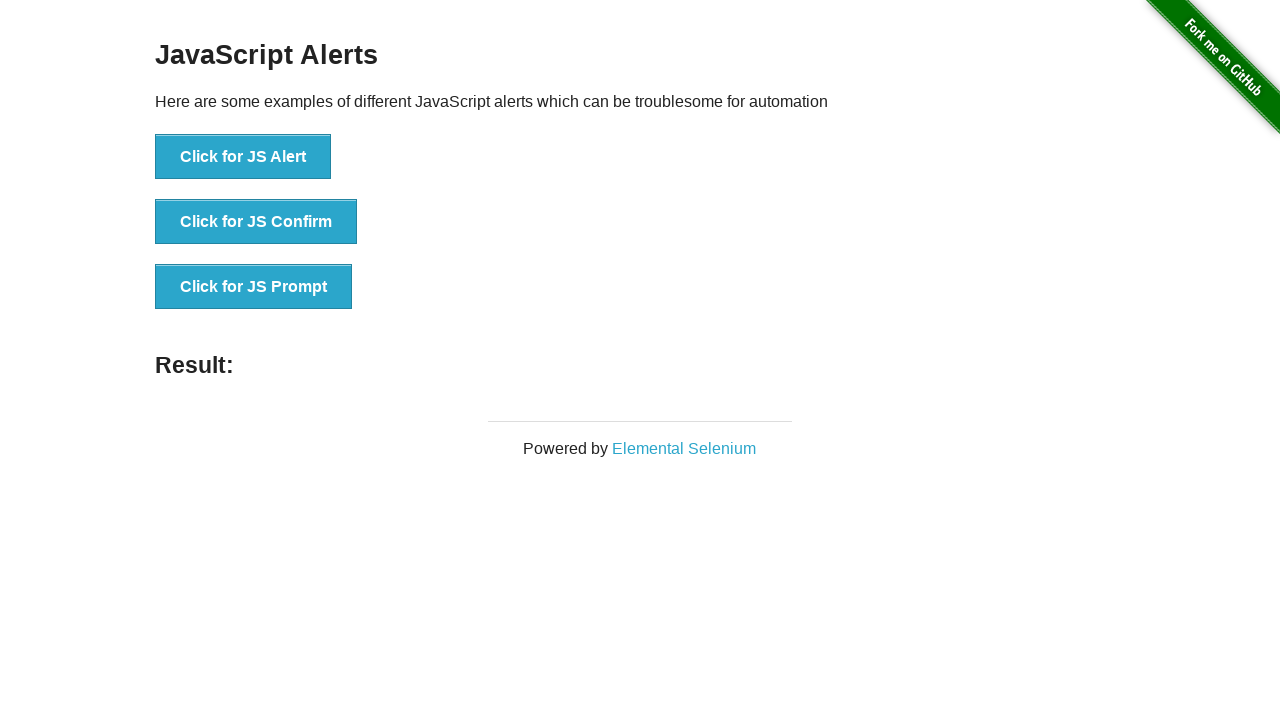

Set up dialog handler for JS prompts
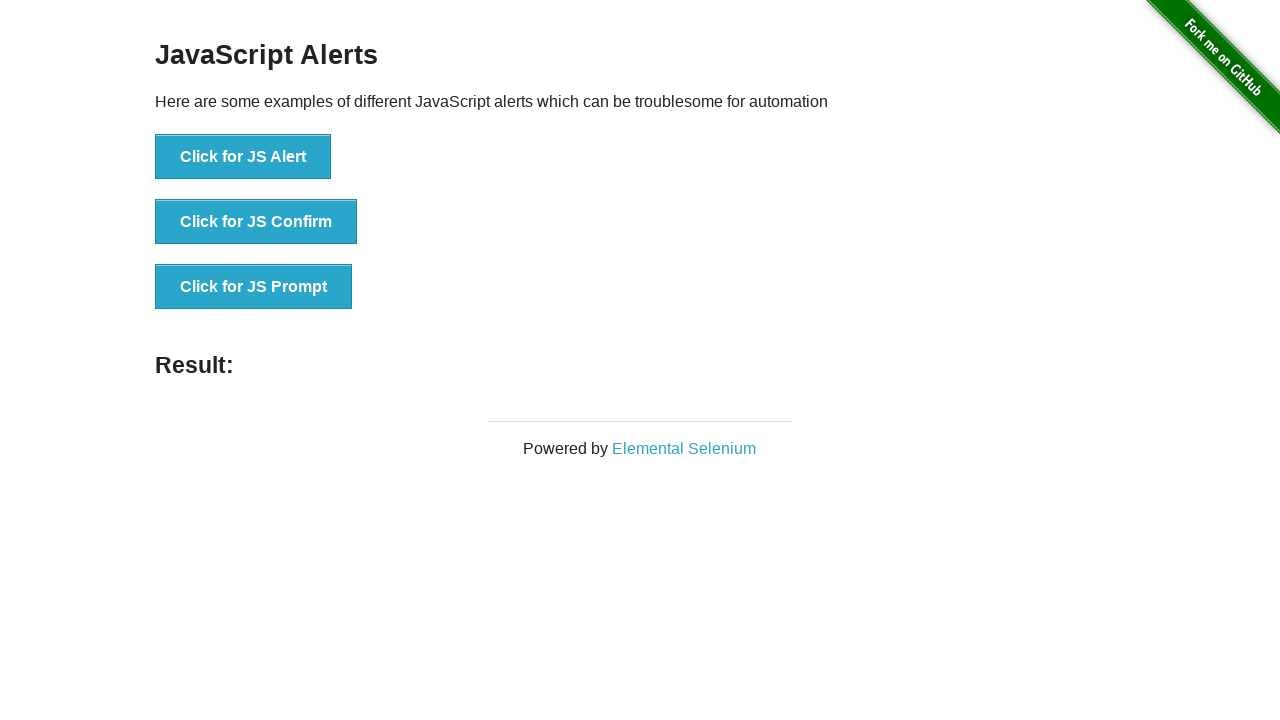

Clicked JS Prompt button at (254, 287) on //button[@onclick="jsPrompt()"]
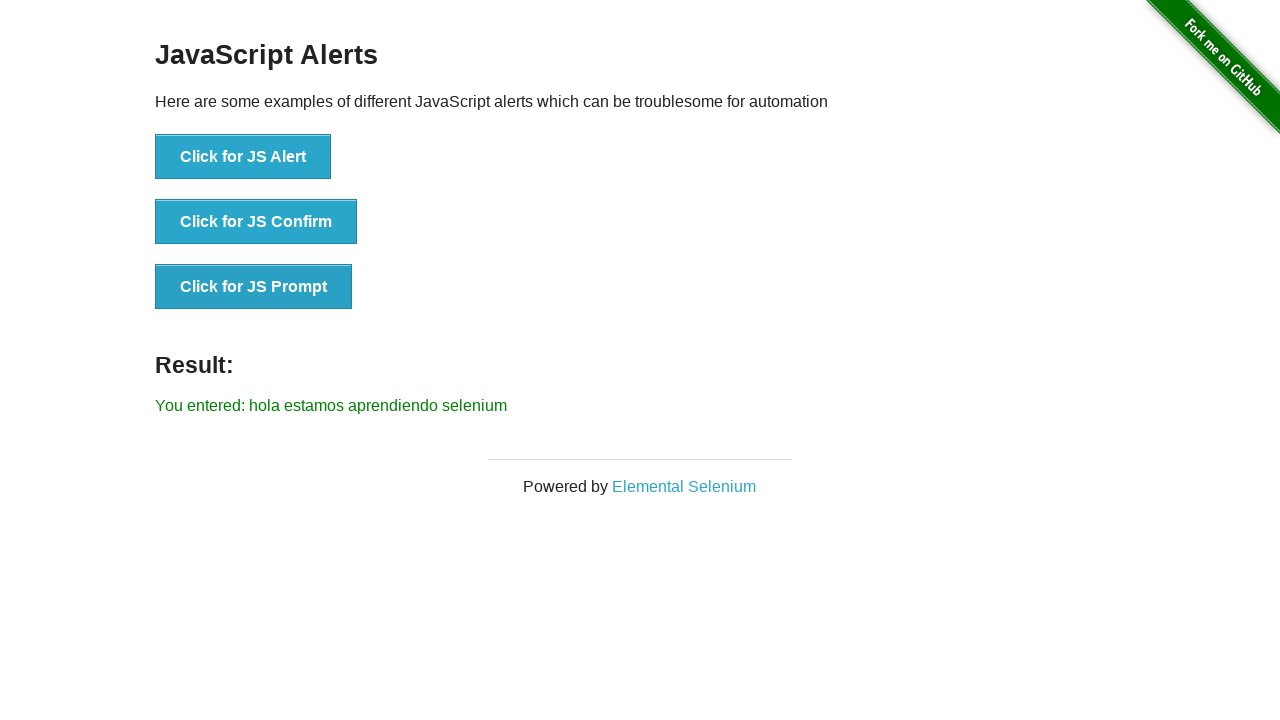

Result element loaded after accepting prompt with text 'hola estamos aprendiendo selenium'
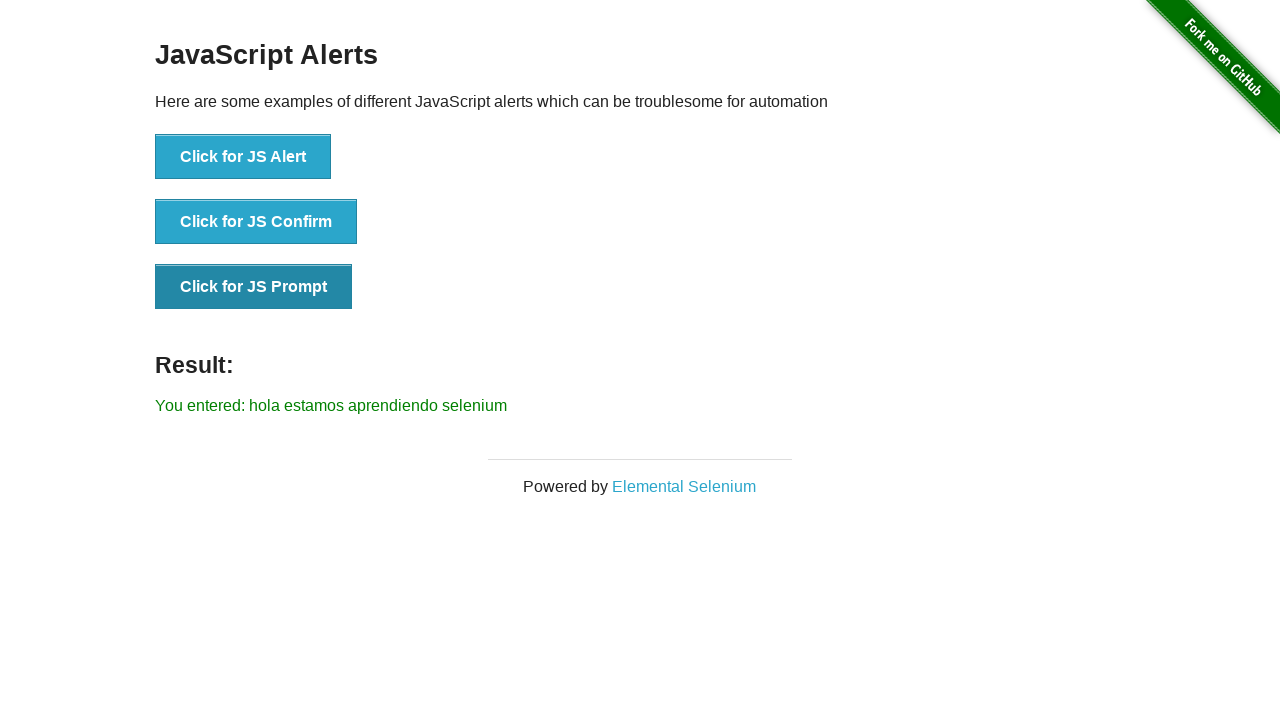

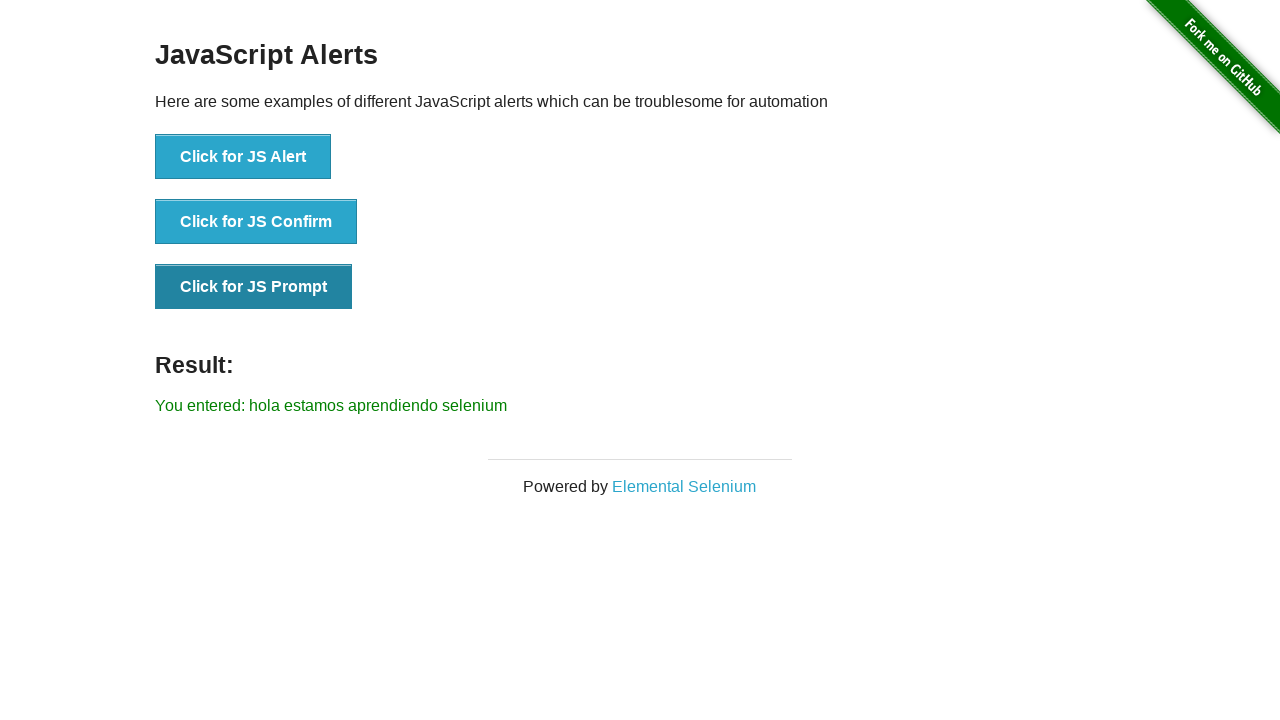